Navigates to the Federal University of Santa Maria website and verifies the page title

Starting URL: https://www.ufsm.br/

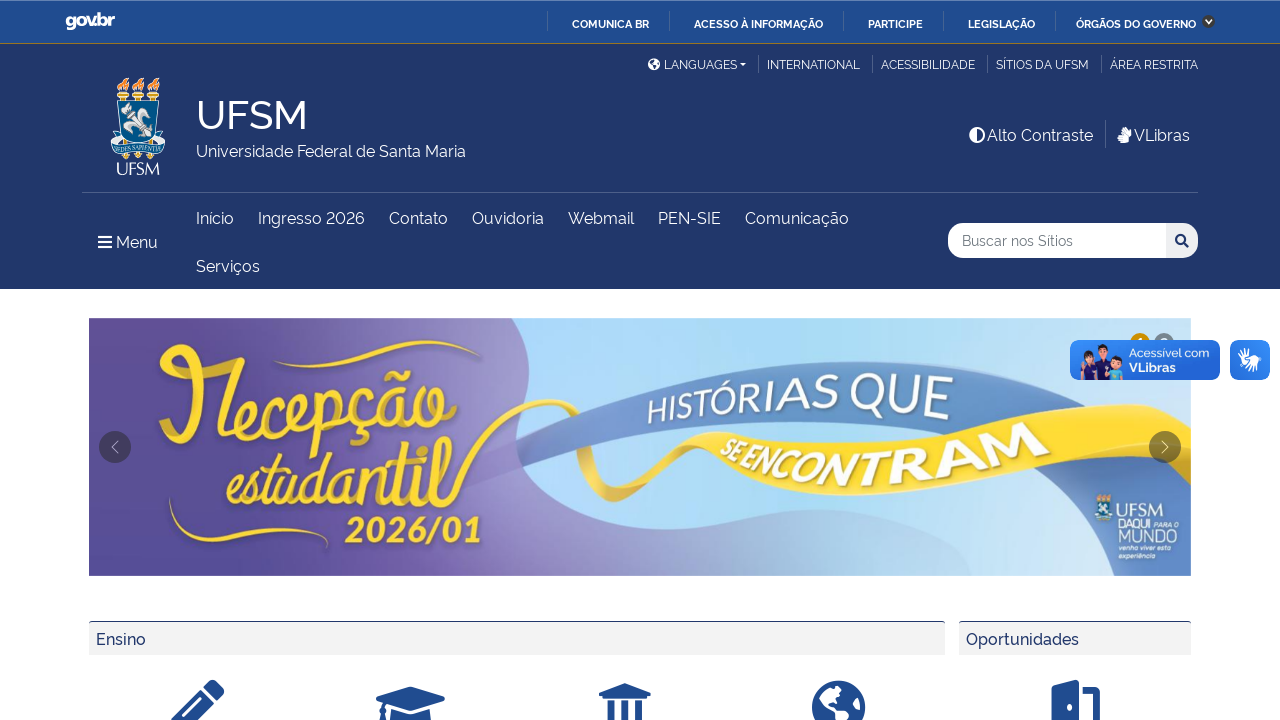

Navigated to Federal University of Santa Maria website (https://www.ufsm.br/)
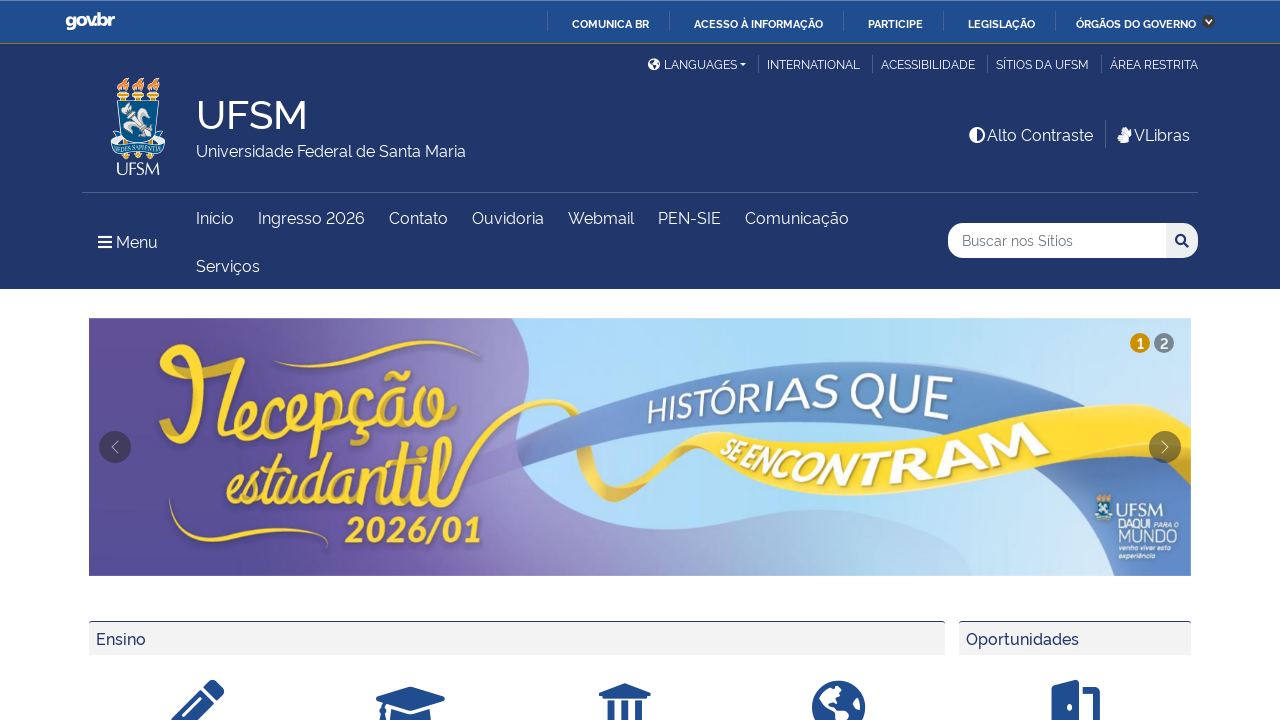

Verified page title matches 'UFSM – Universidade Federal de Santa Maria'
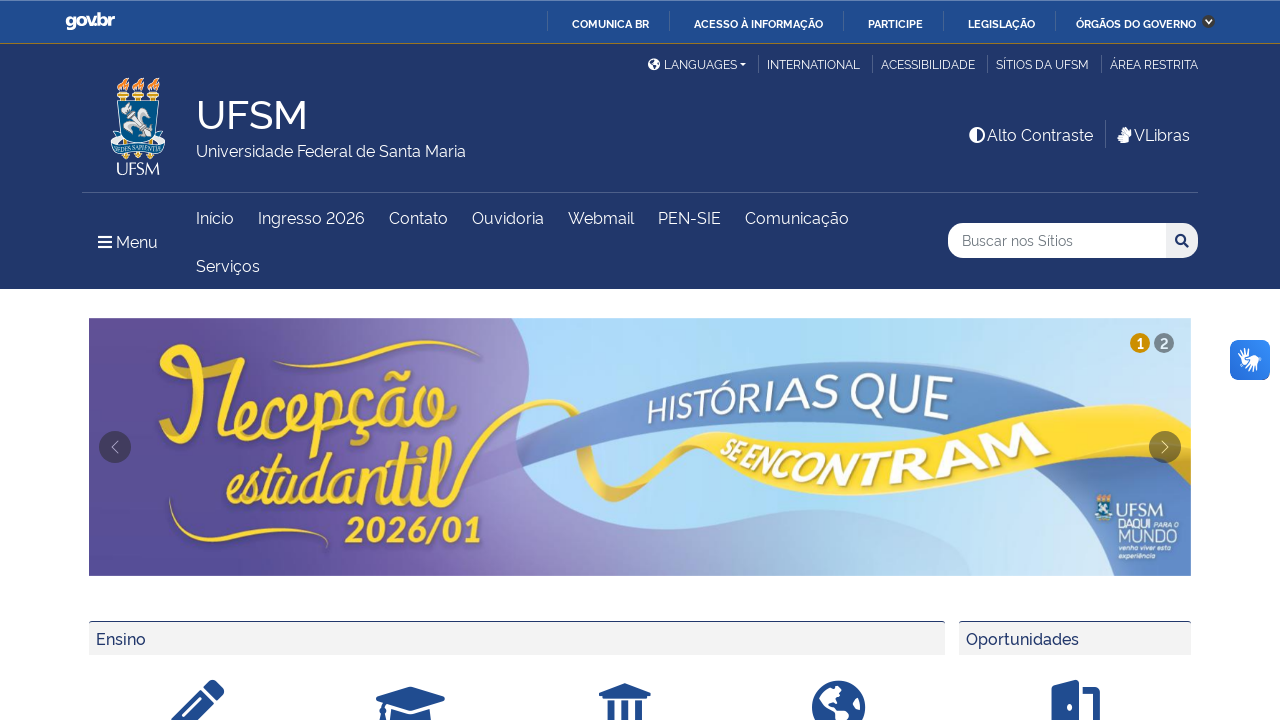

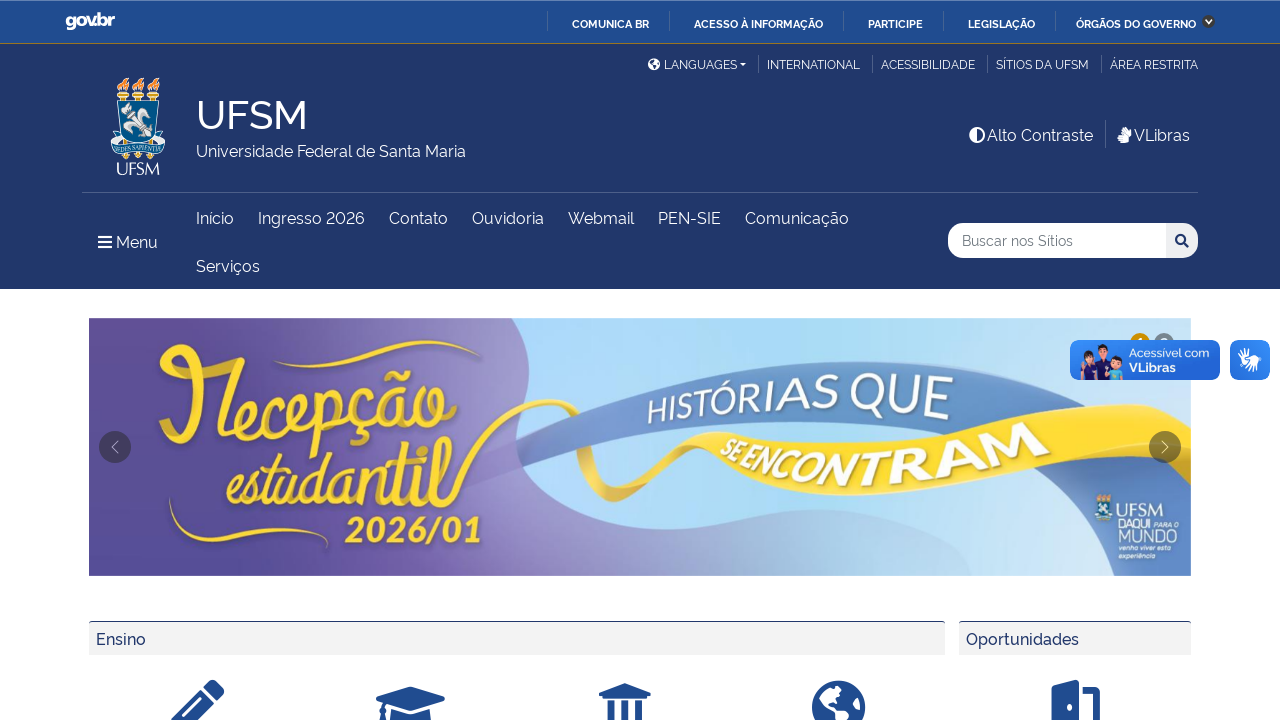